Tests dynamic controls by clicking checkbox, removing it, waiting for it to disappear, adding it back, and clicking it again

Starting URL: https://the-internet.herokuapp.com/

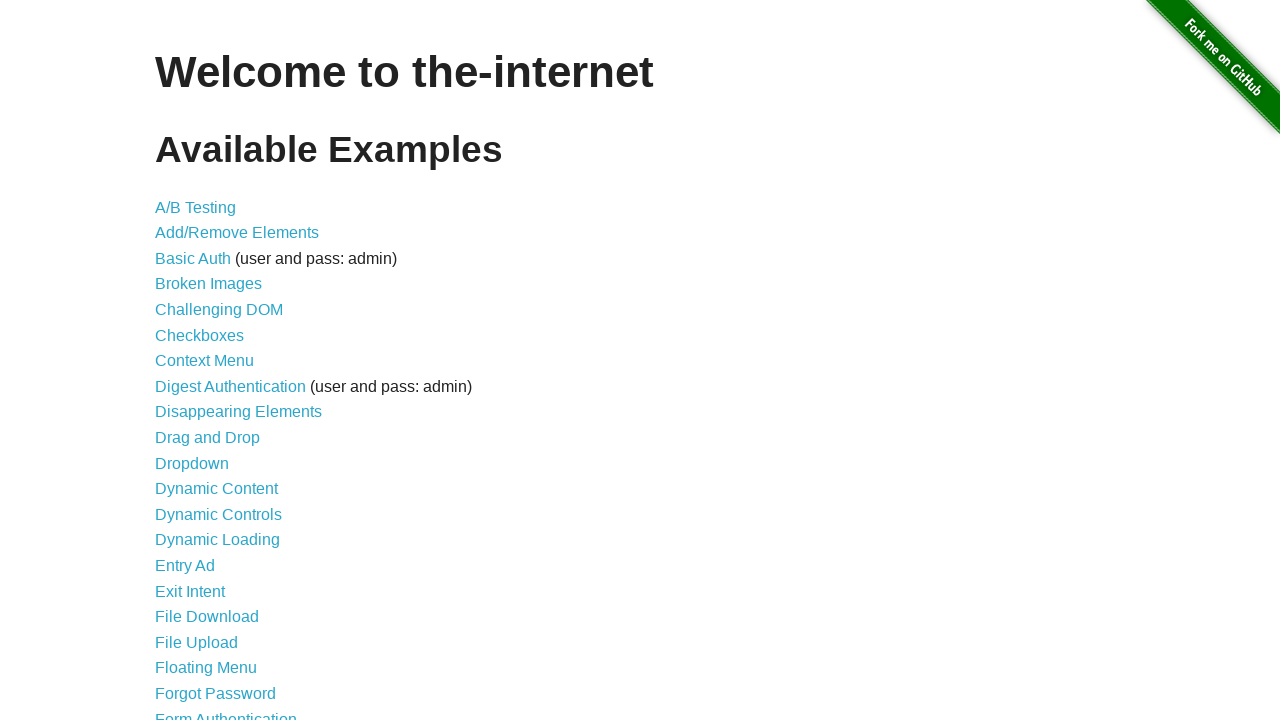

Clicked on Dynamic Controls link at (218, 514) on xpath=//a[contains(text(),'Dynamic Controls')]
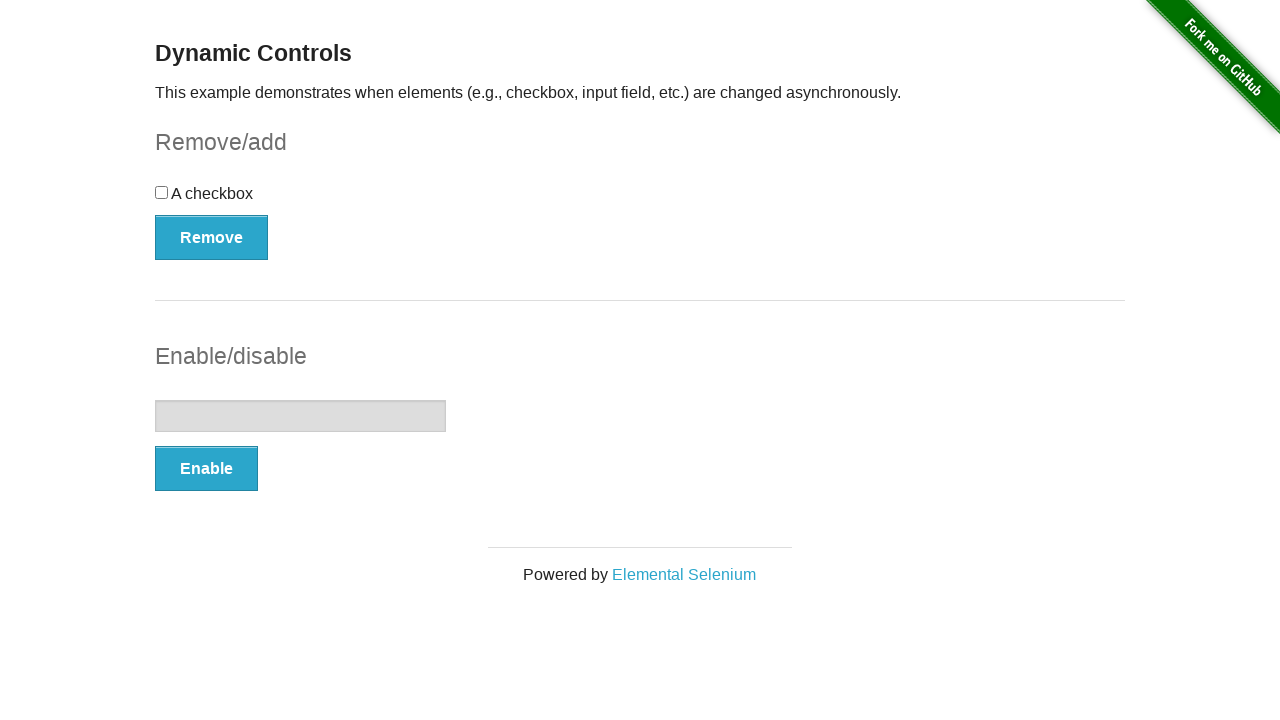

Clicked the checkbox at (162, 192) on xpath=//div[@id='checkbox']//input
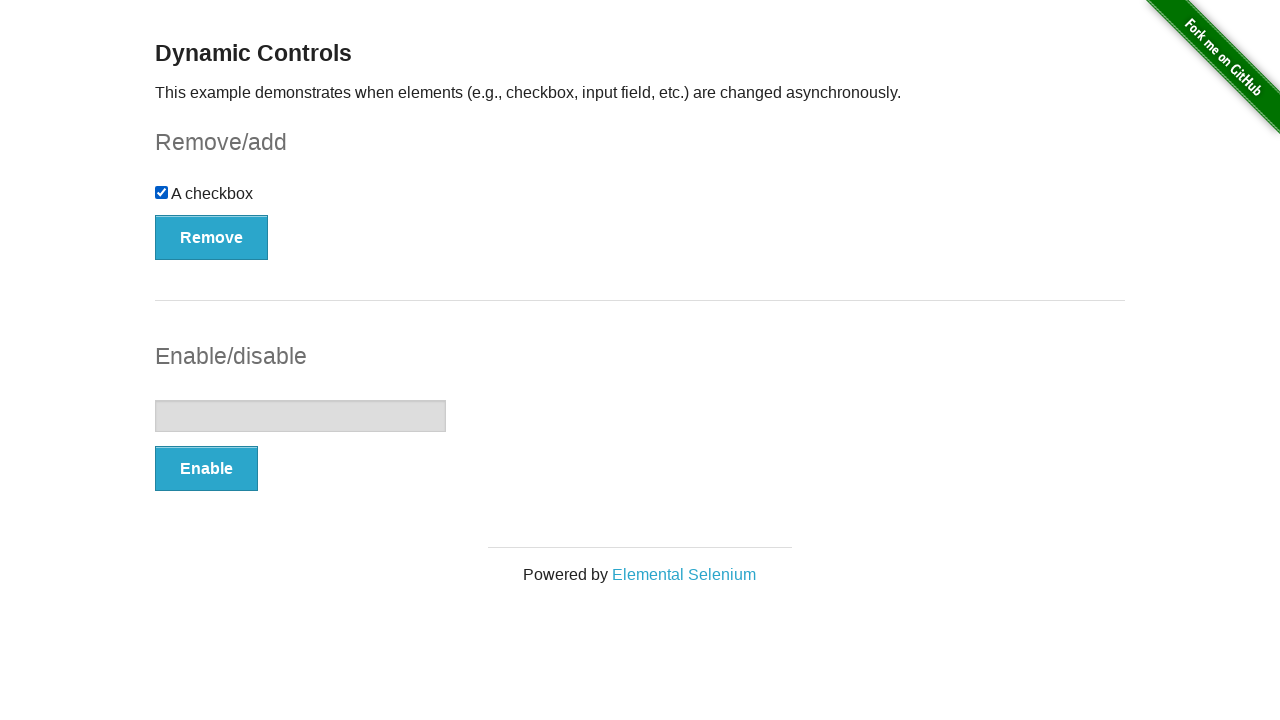

Clicked Remove button to remove checkbox at (212, 237) on xpath=//button[contains(text(),'Remove')]
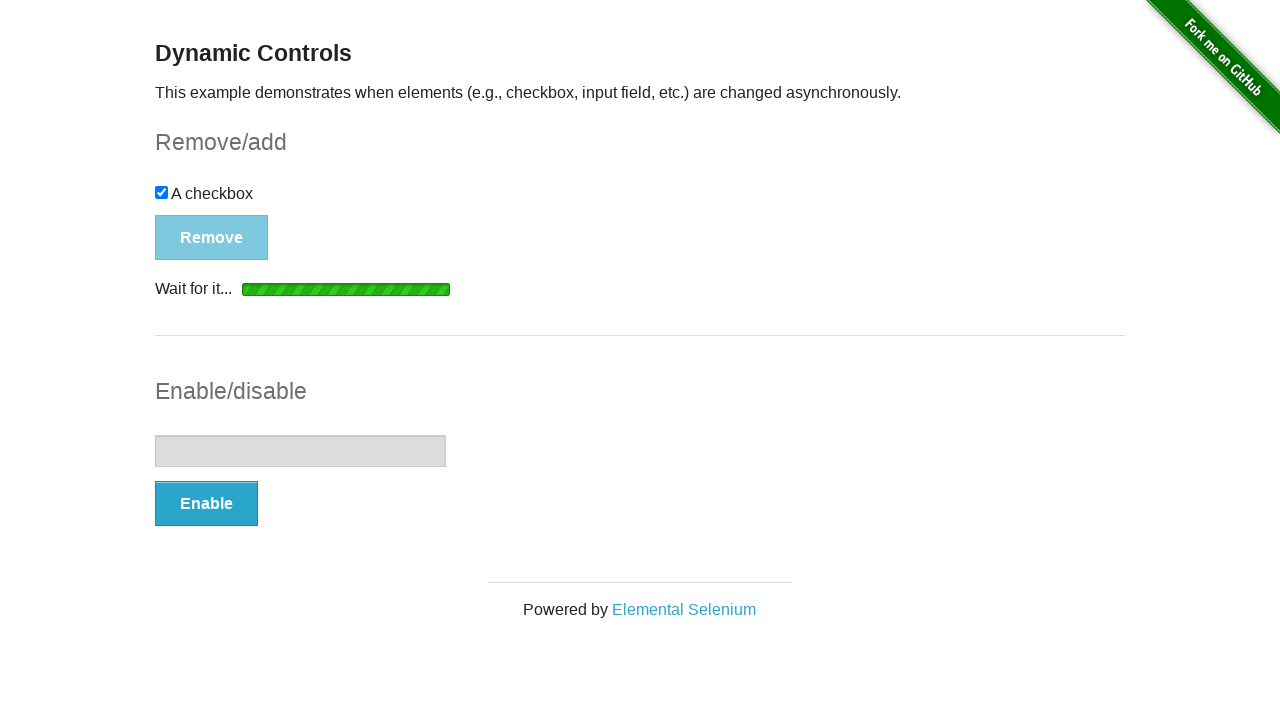

Waited for checkbox to become invisible
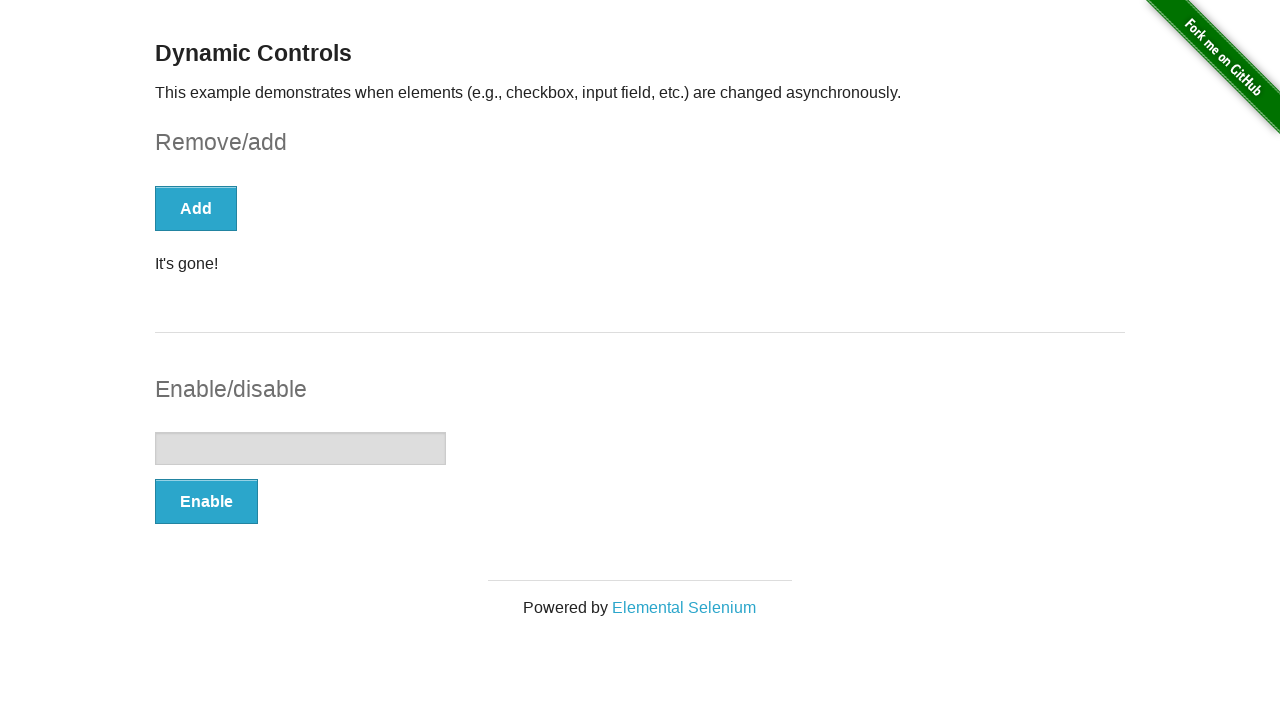

Clicked Add button to add checkbox back at (196, 208) on xpath=//button[contains(text(),'Add')]
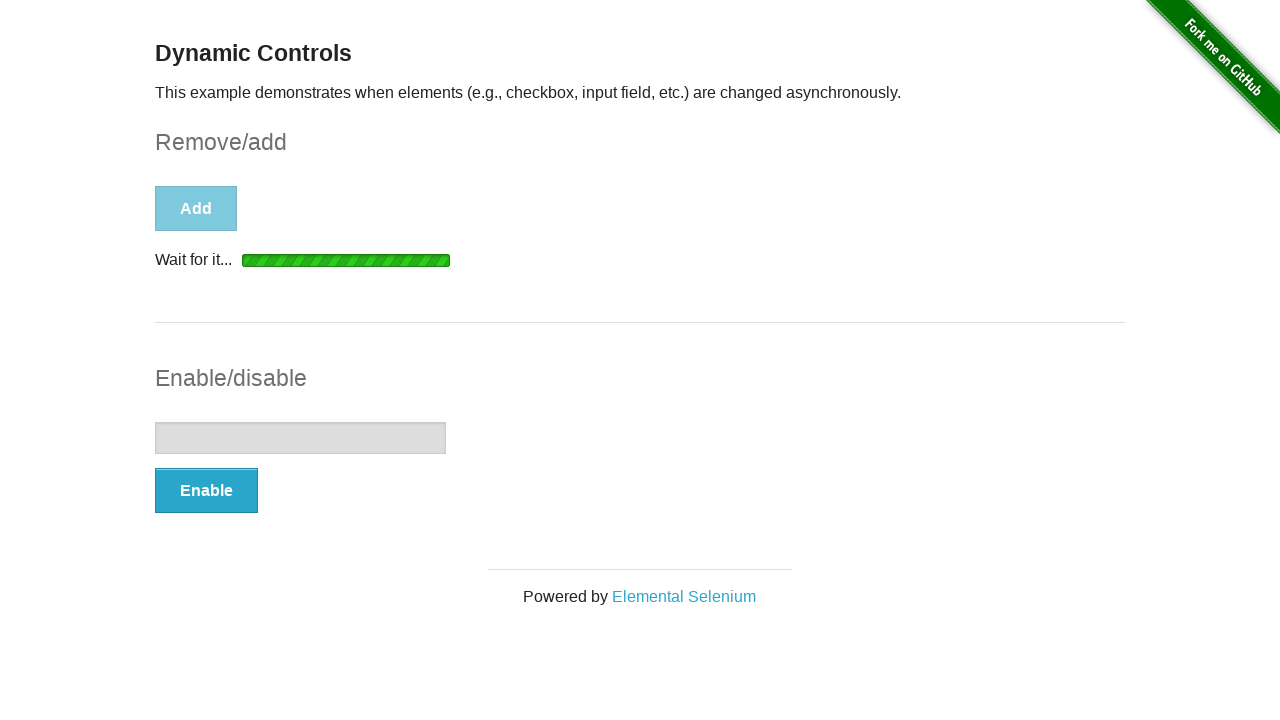

Waited for checkbox to become visible
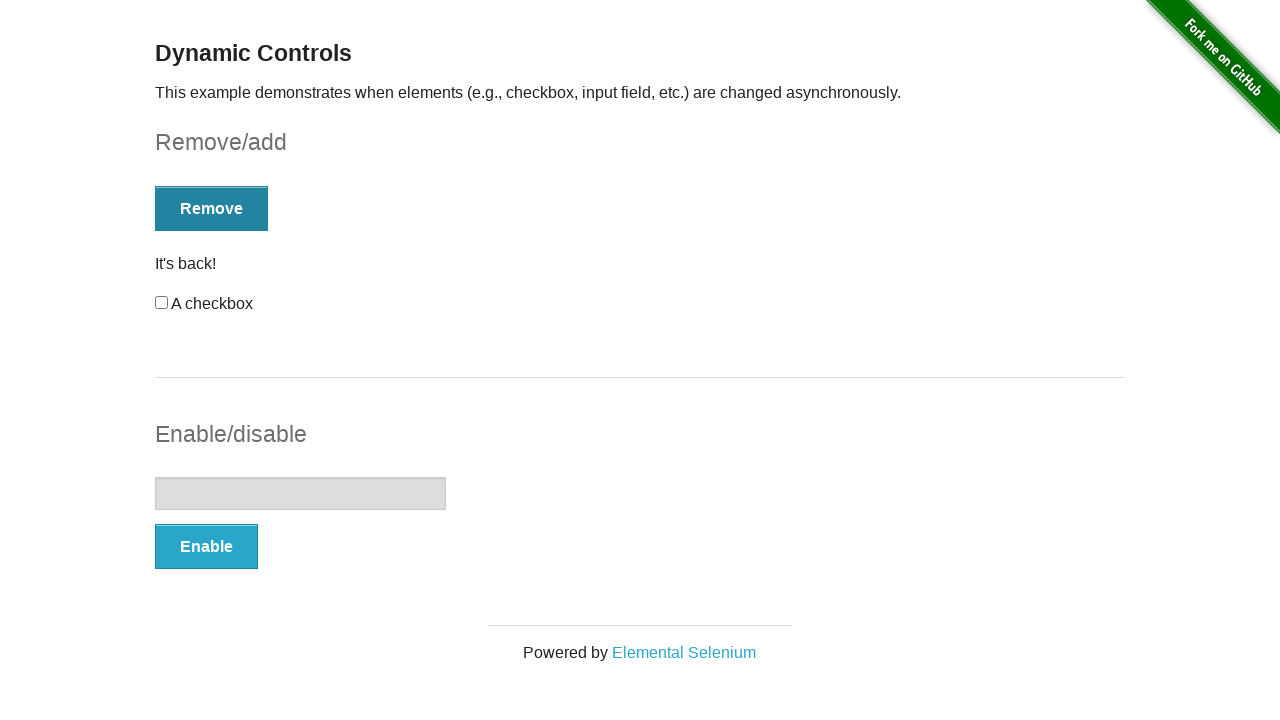

Clicked the checkbox again at (162, 303) on xpath=//input[@id='checkbox']
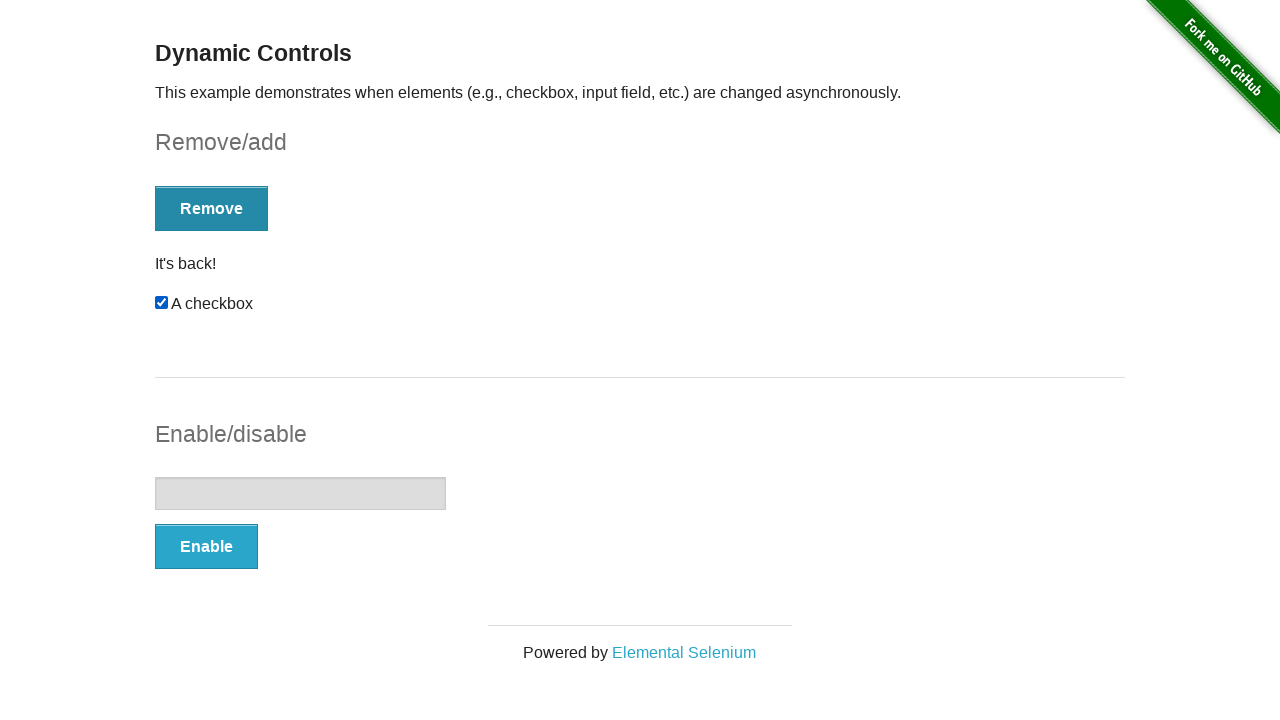

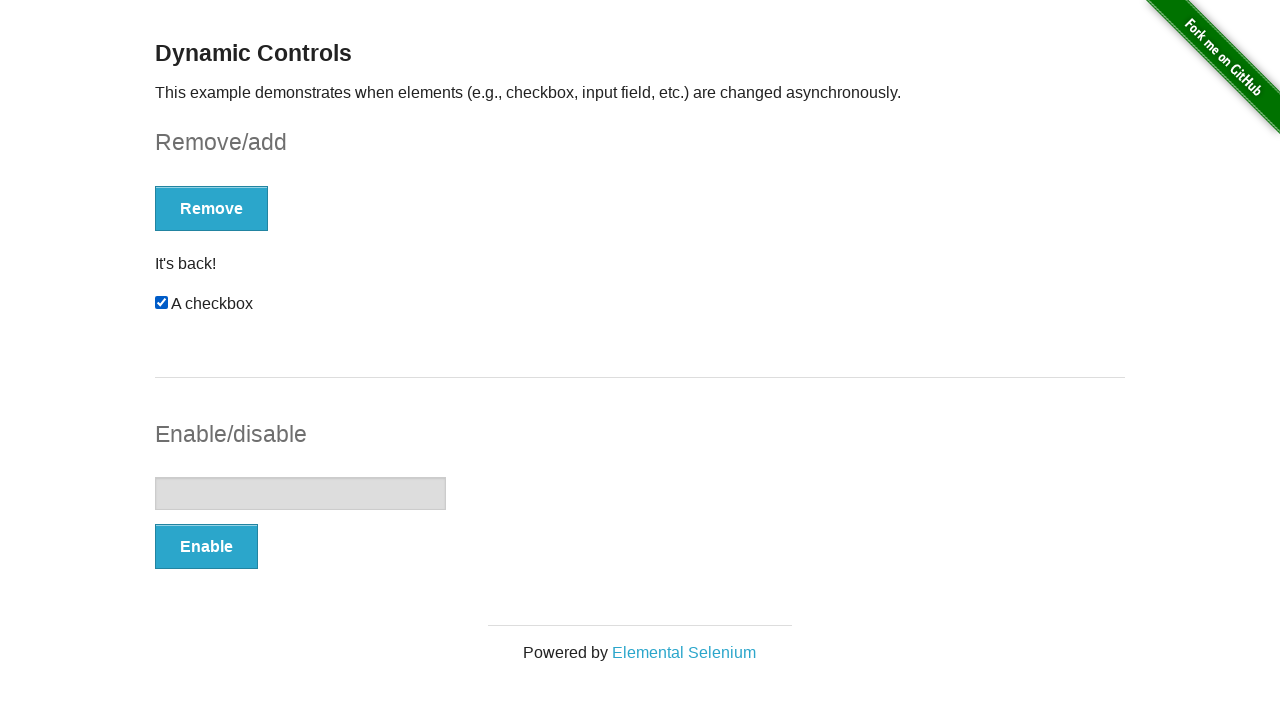